Tests drag and drop functionality on jQuery UI demo page by dragging an element into a droppable area

Starting URL: https://jqueryui.com/droppable/

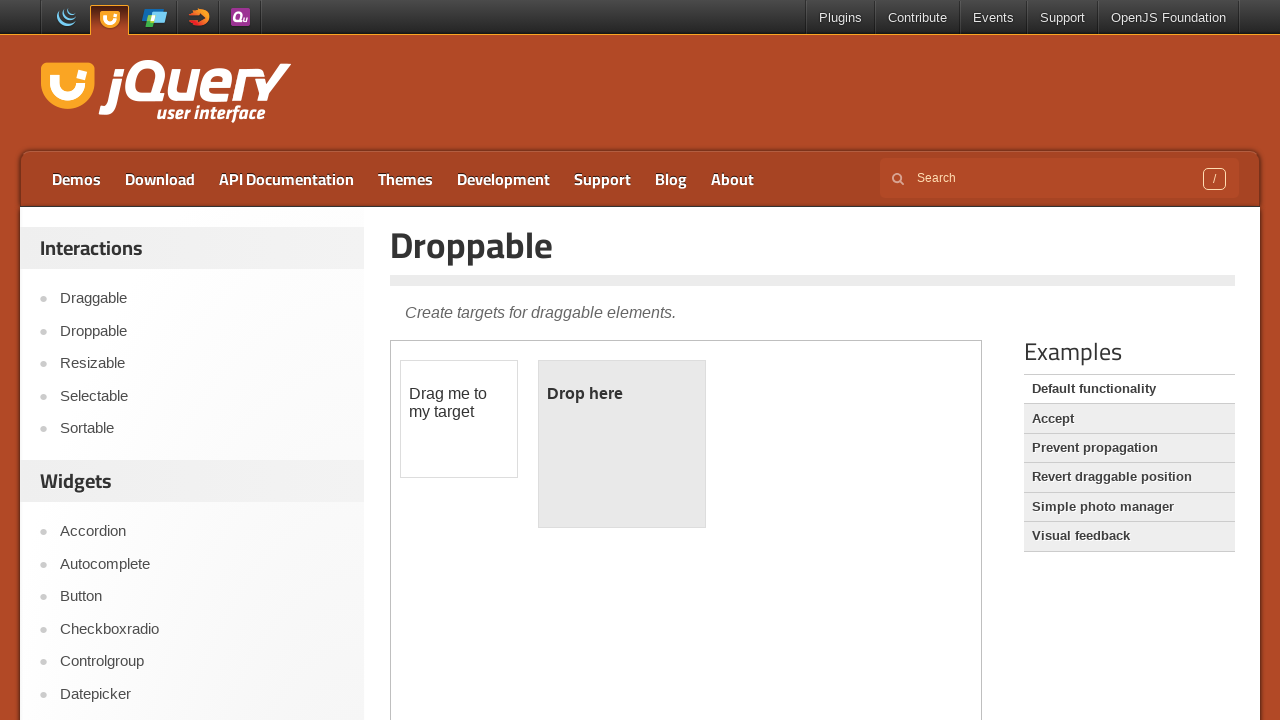

Located iframe containing drag and drop demo
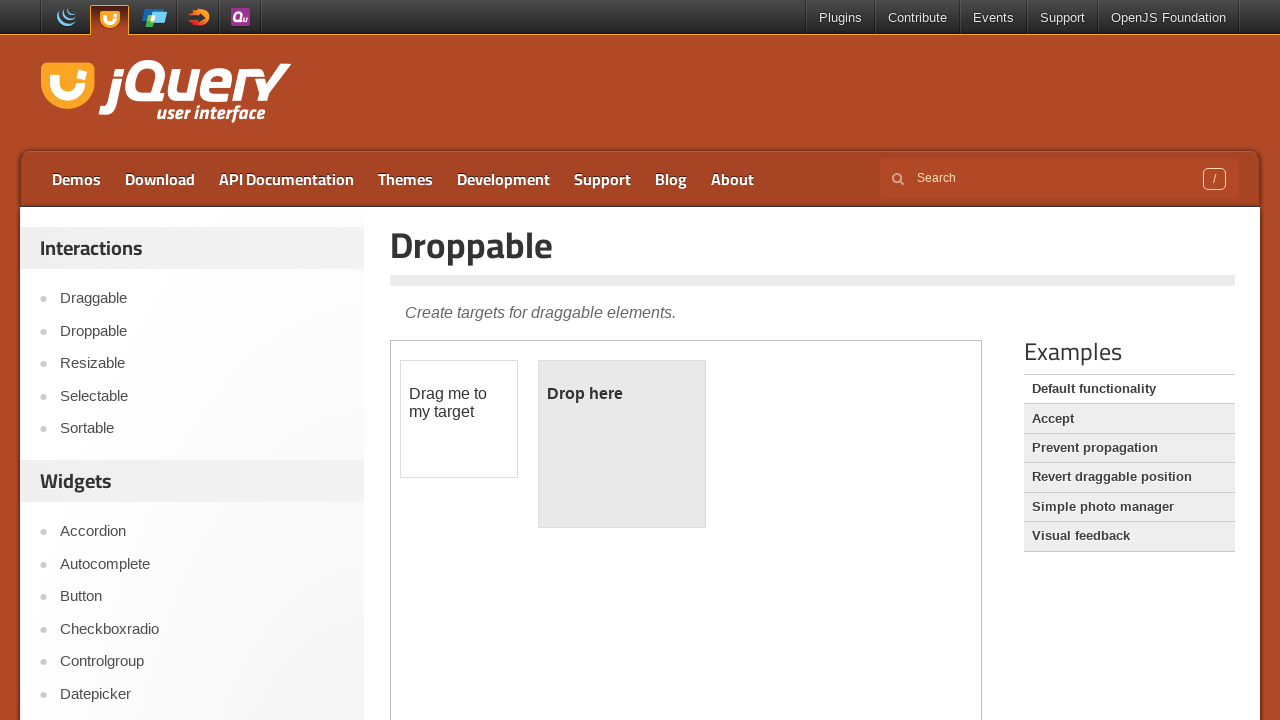

Located draggable element in iframe
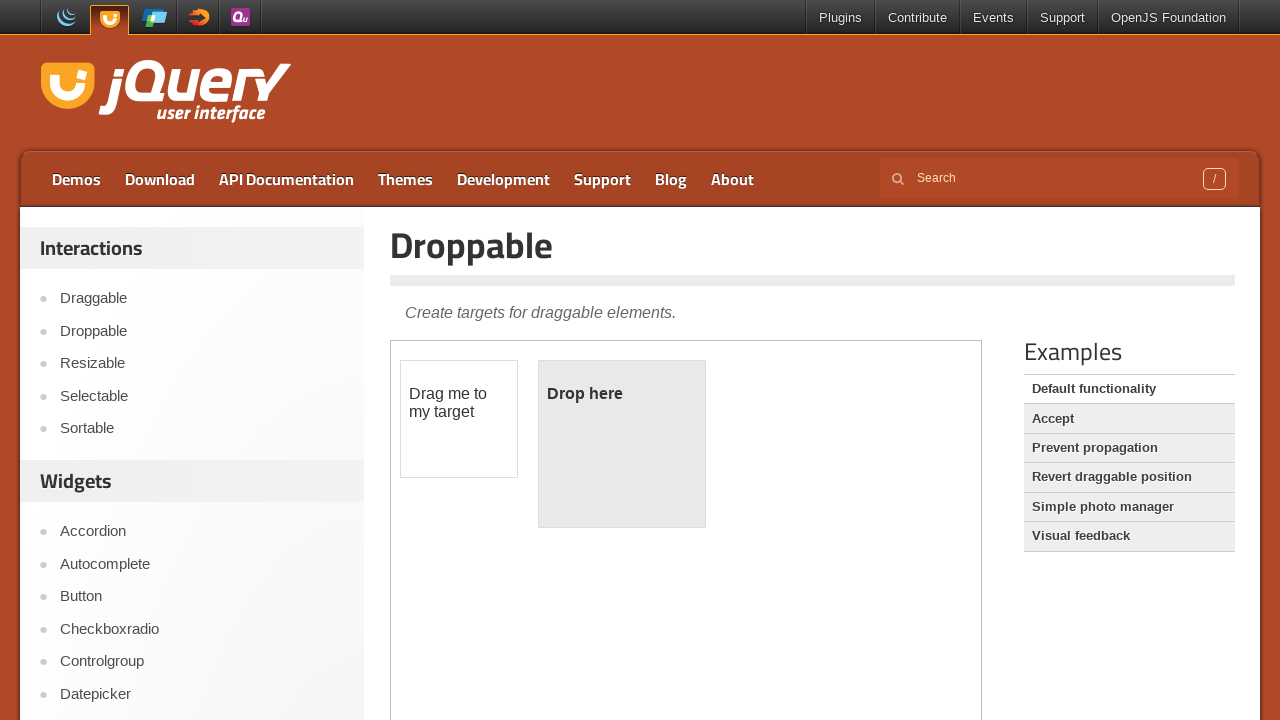

Located droppable element in iframe
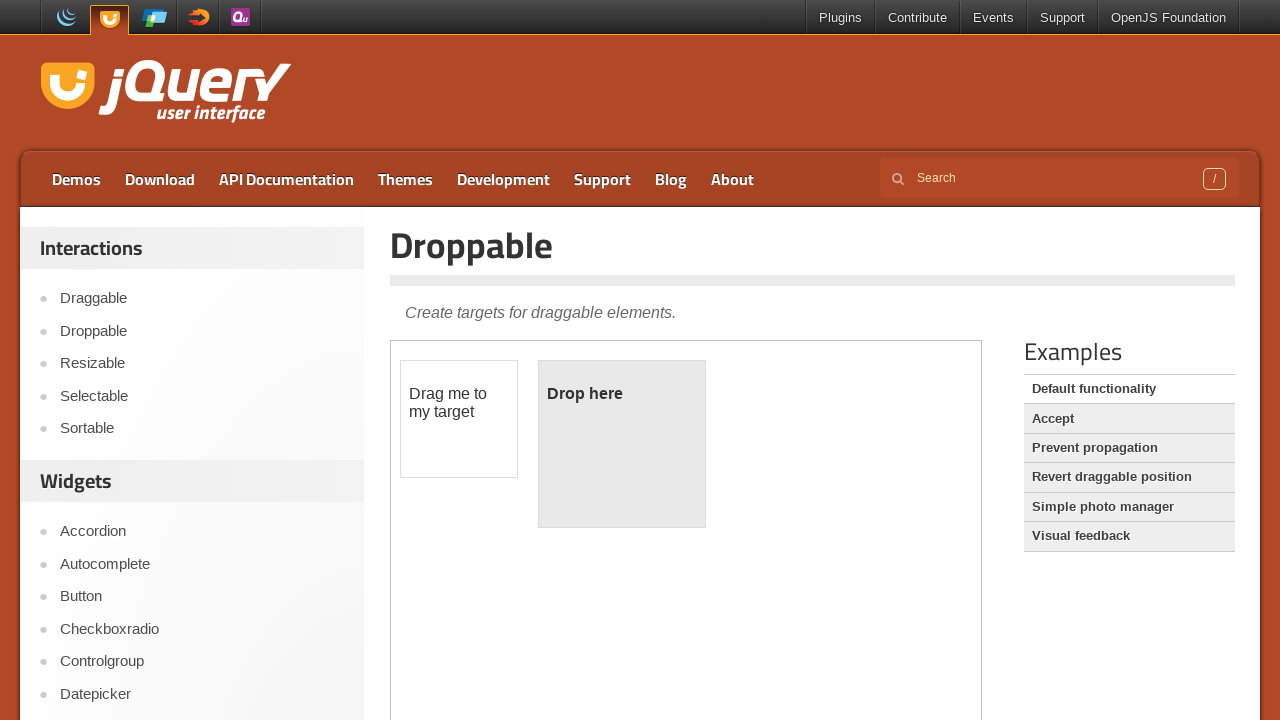

Dragged element into droppable area at (622, 444)
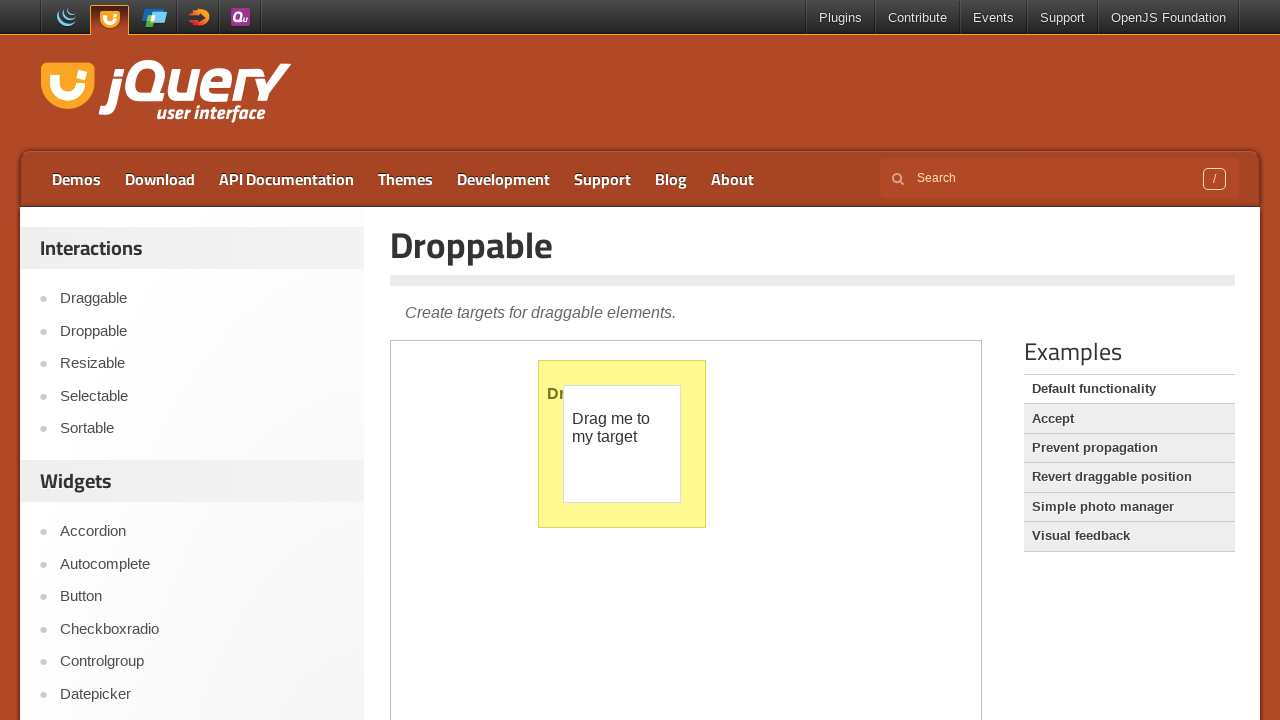

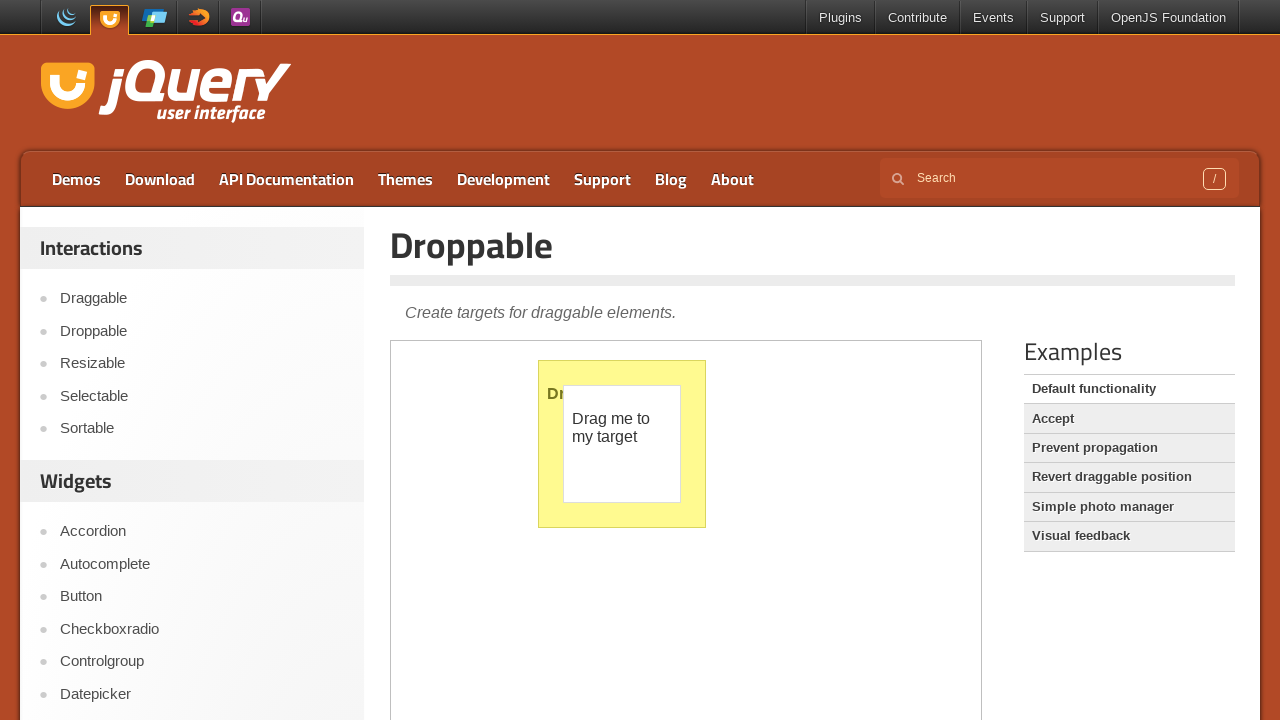